Tests handling of frames by navigating to Oracle Java documentation and clicking on a package link within an iframe

Starting URL: https://docs.oracle.com/javase/8/docs/api/

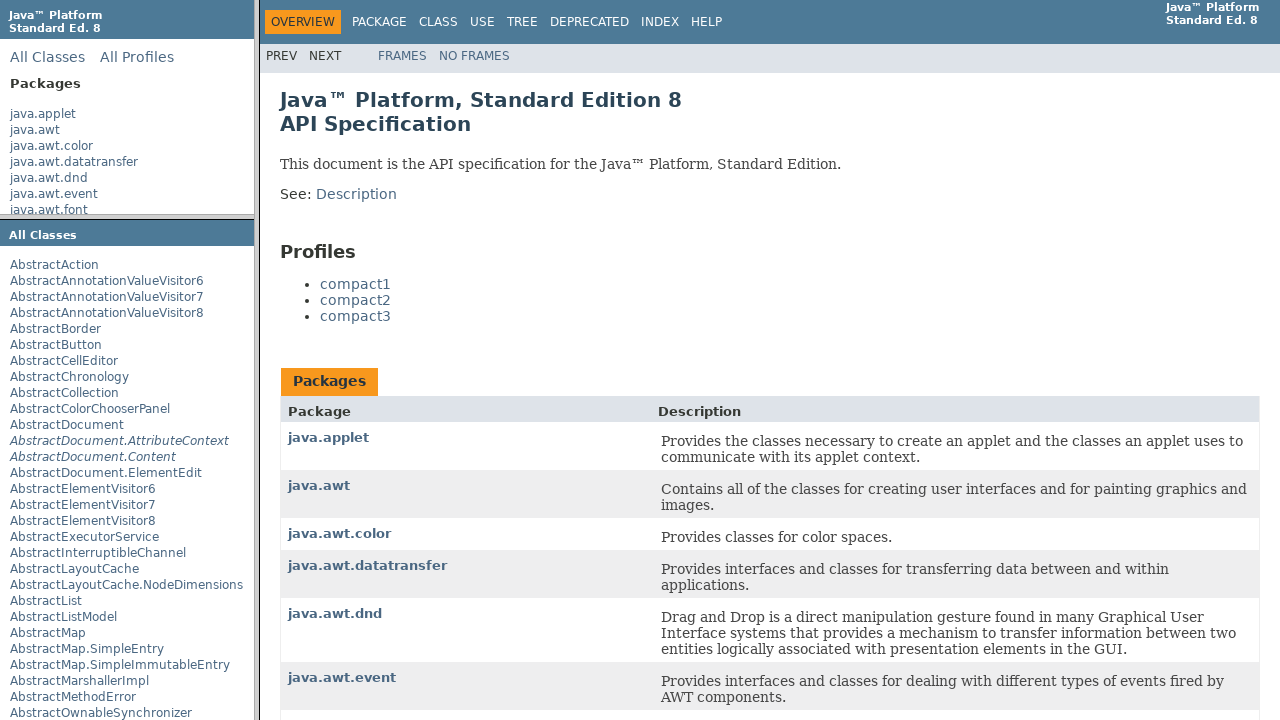

Located iframe containing all packages
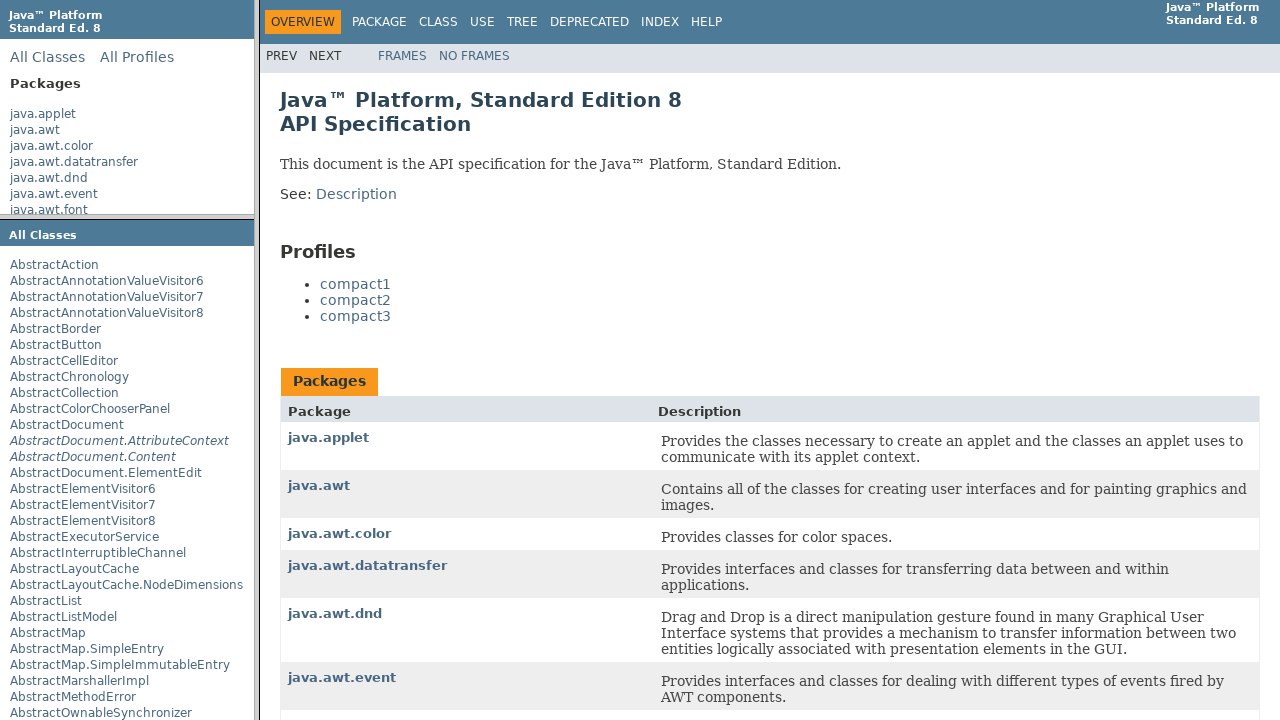

Clicked on java.applet package link within iframe at (43, 114) on xpath=//frame[@title='All Packages'] >> internal:control=enter-frame >> xpath=//
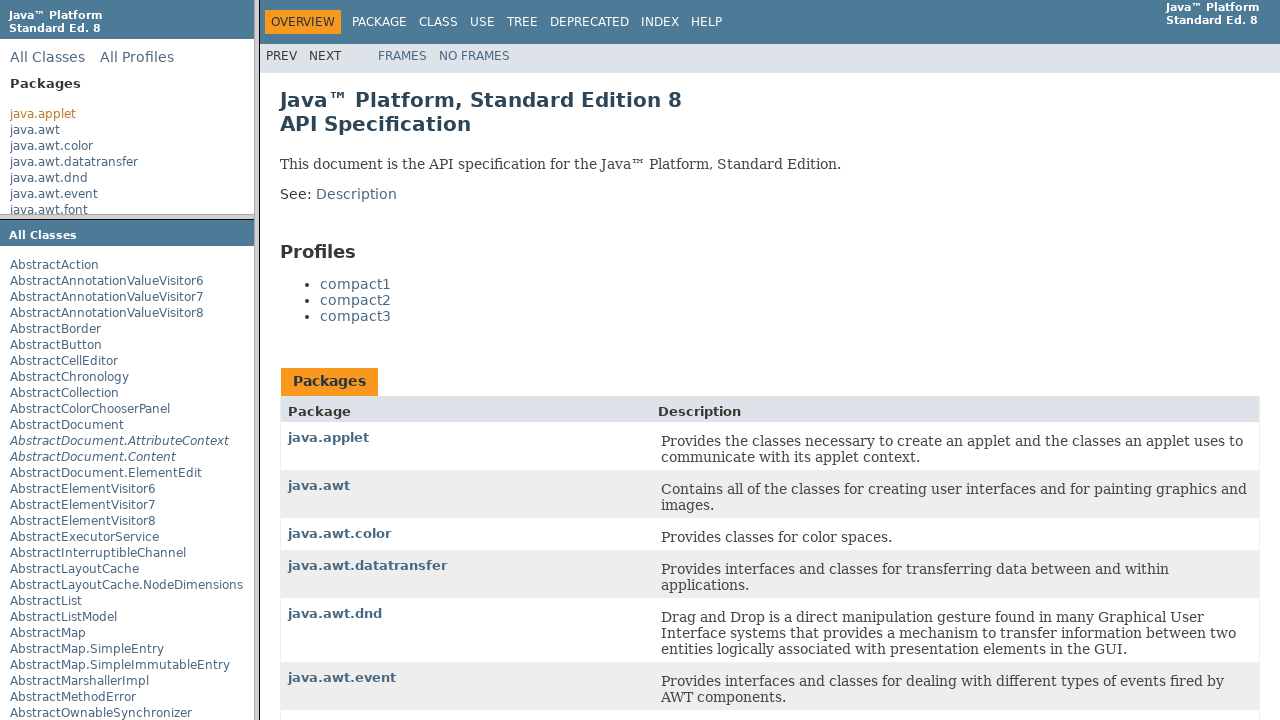

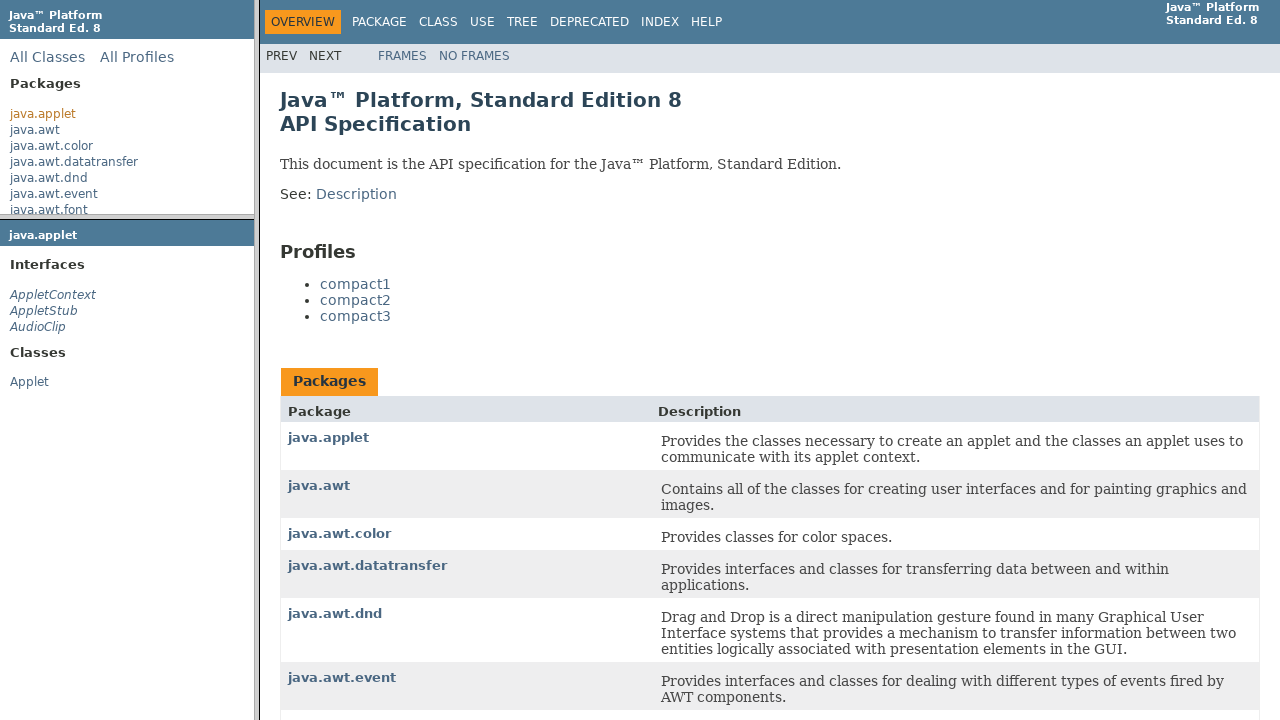